Tests multi-window/tab handling by clicking a button to open a new tab, switching to the child tab to read its heading, then switching back to the parent window to read its heading.

Starting URL: https://demo.automationtesting.in/Windows.html

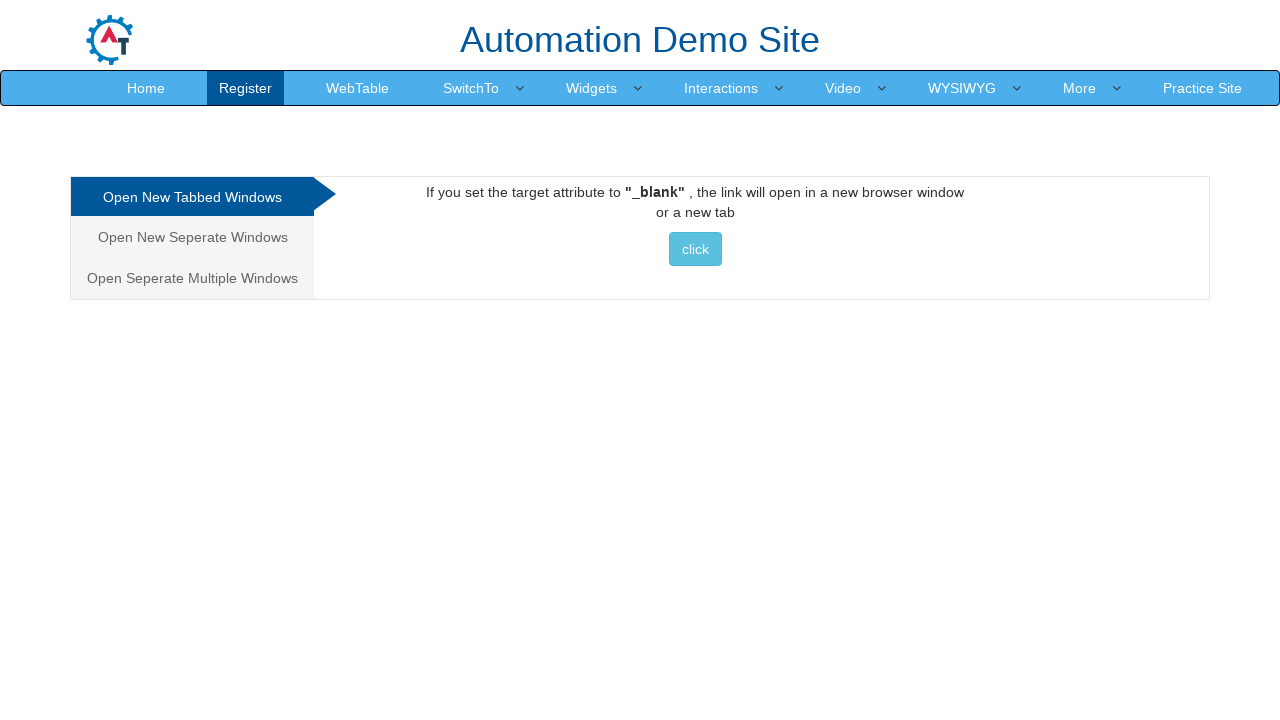

Clicked on 'Tabbed Windows' option at (192, 197) on xpath=//*[contains(text(),'Tabbed Windows ')]
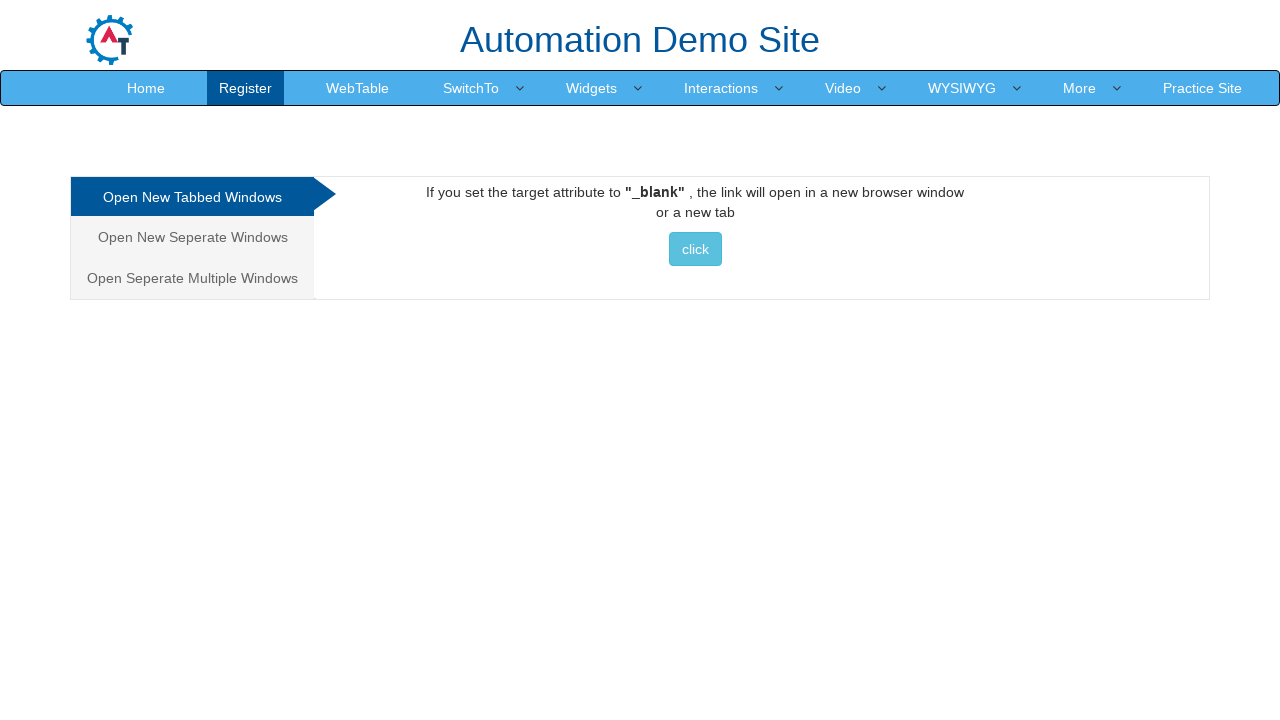

Waited 2 seconds for tab option to be visible
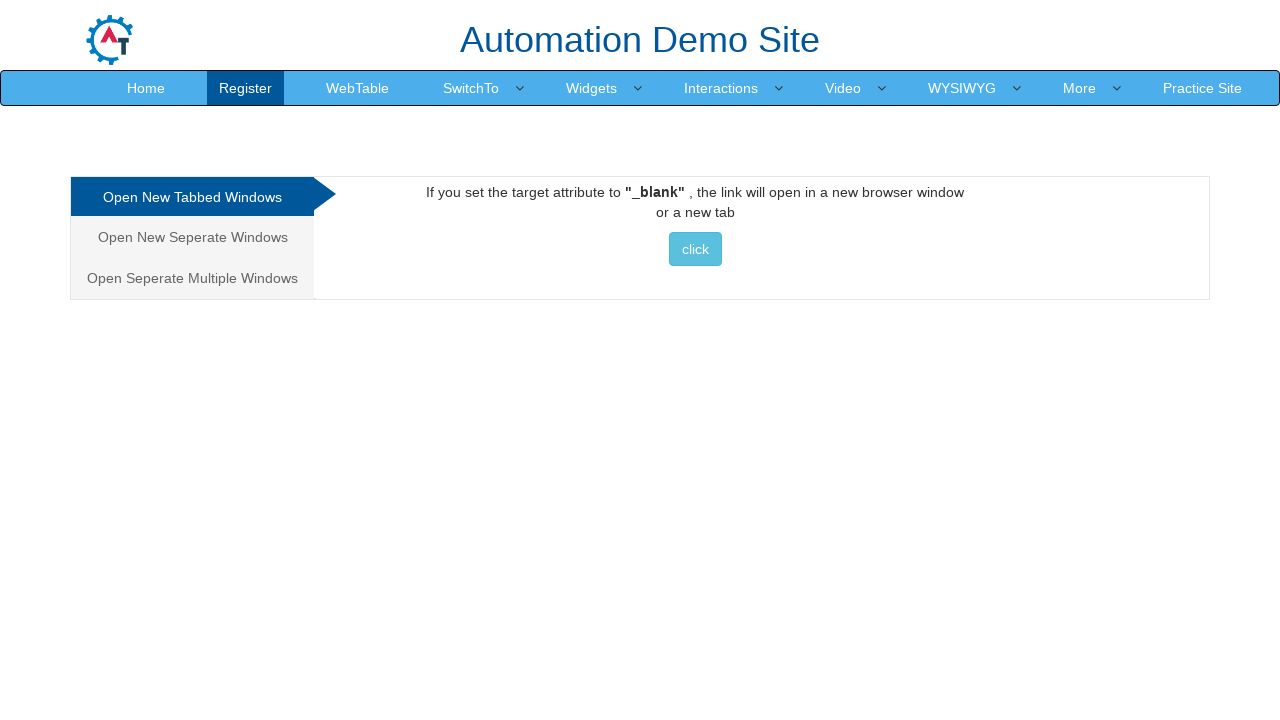

Clicked button to open a new tab at (695, 249) on #Tabbed button
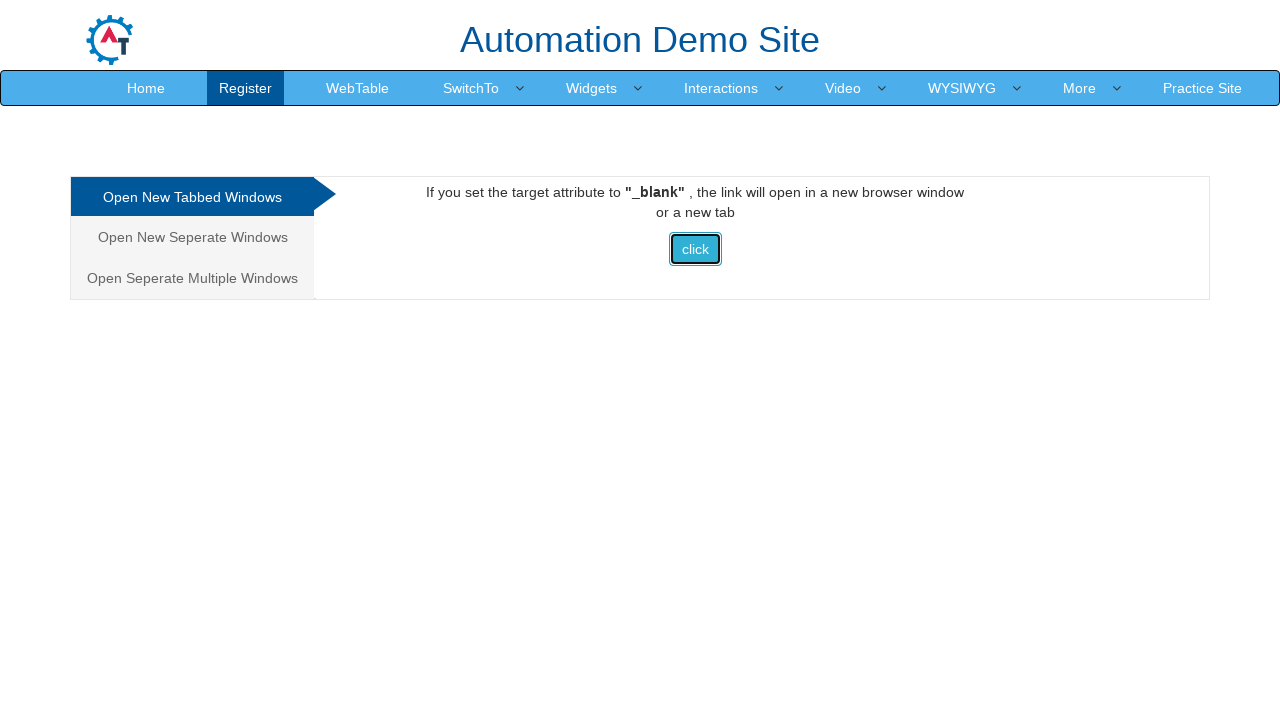

Retrieved new child page/tab
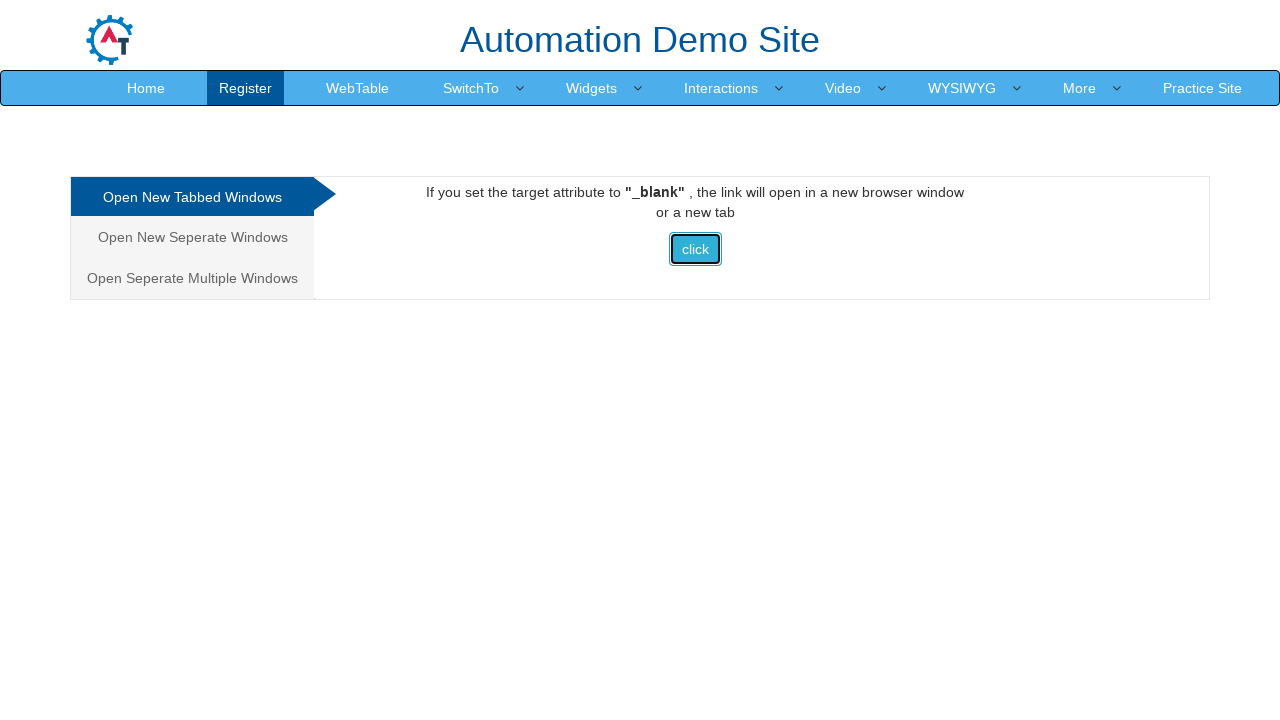

Child page loaded successfully
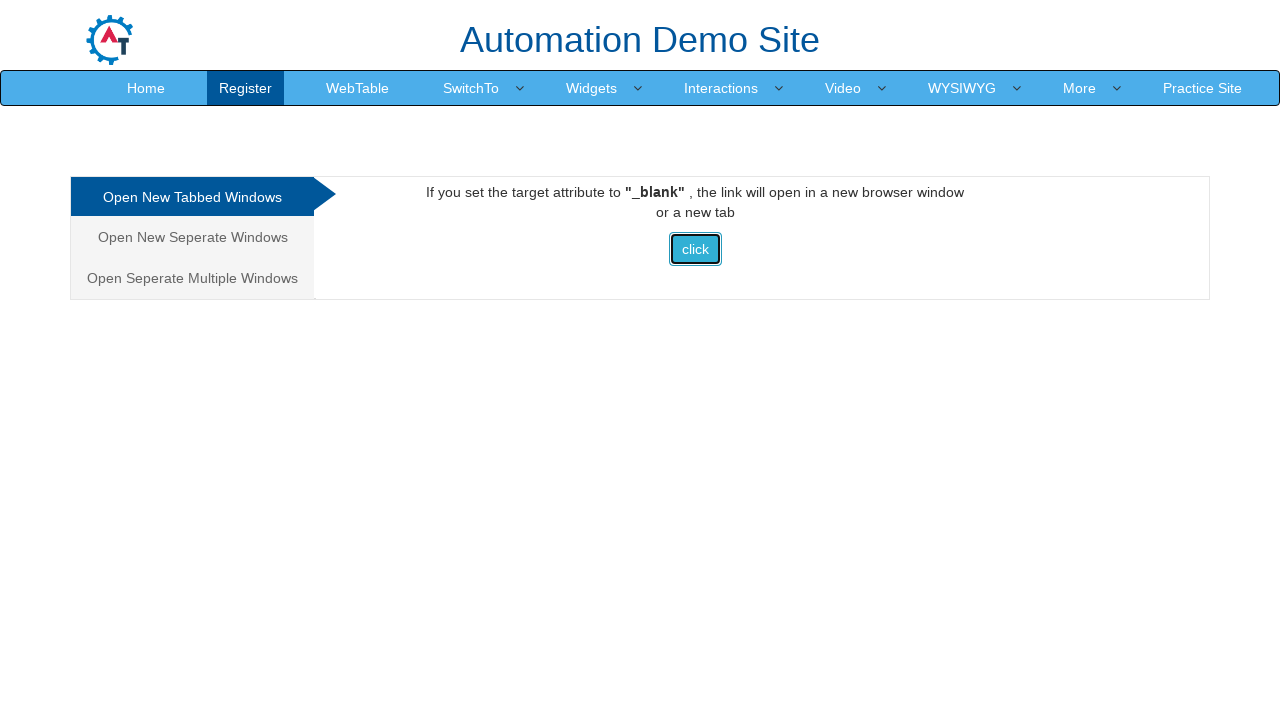

Read child window heading: Selenium automates browsers. That's it!
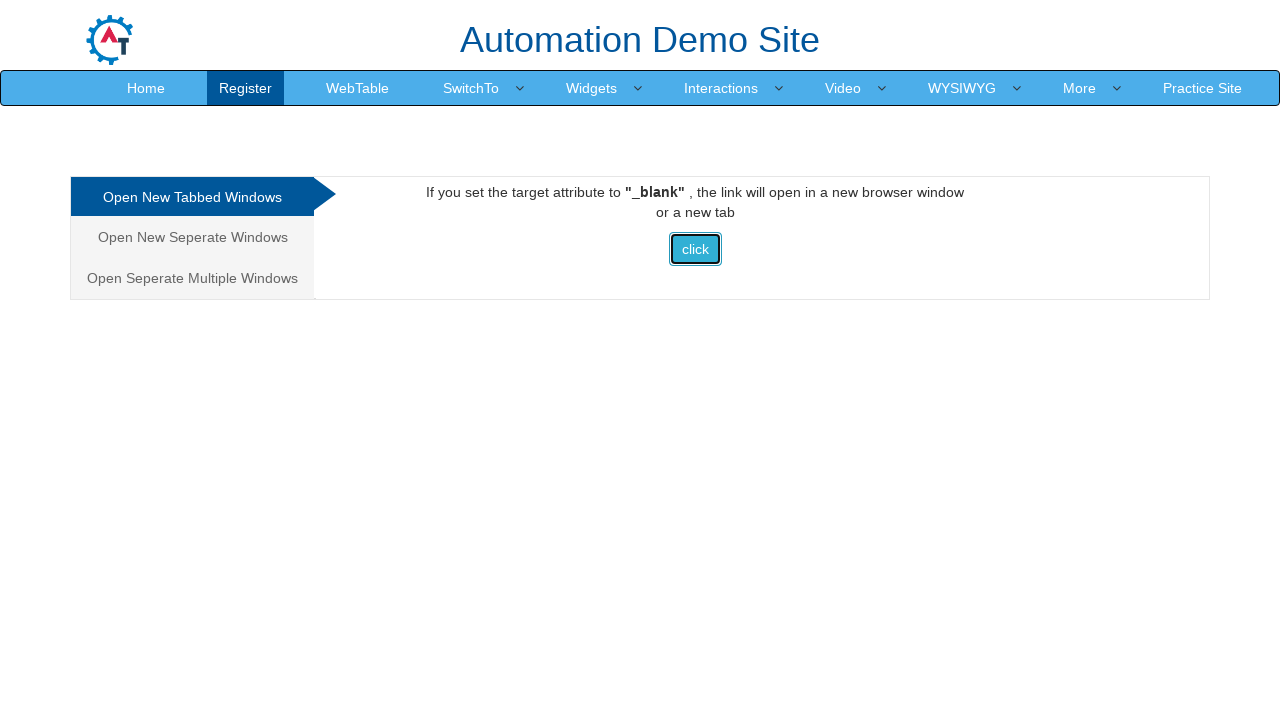

Read parent window heading: Automation Demo Site 
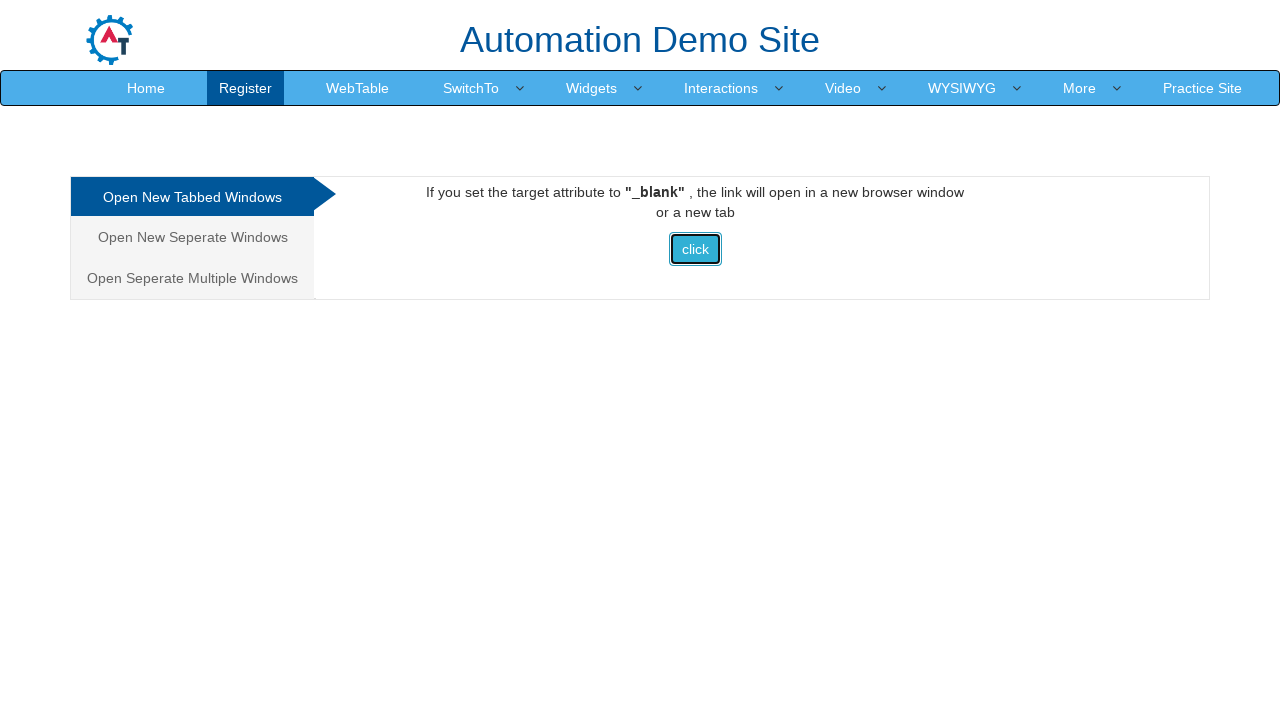

Closed child page
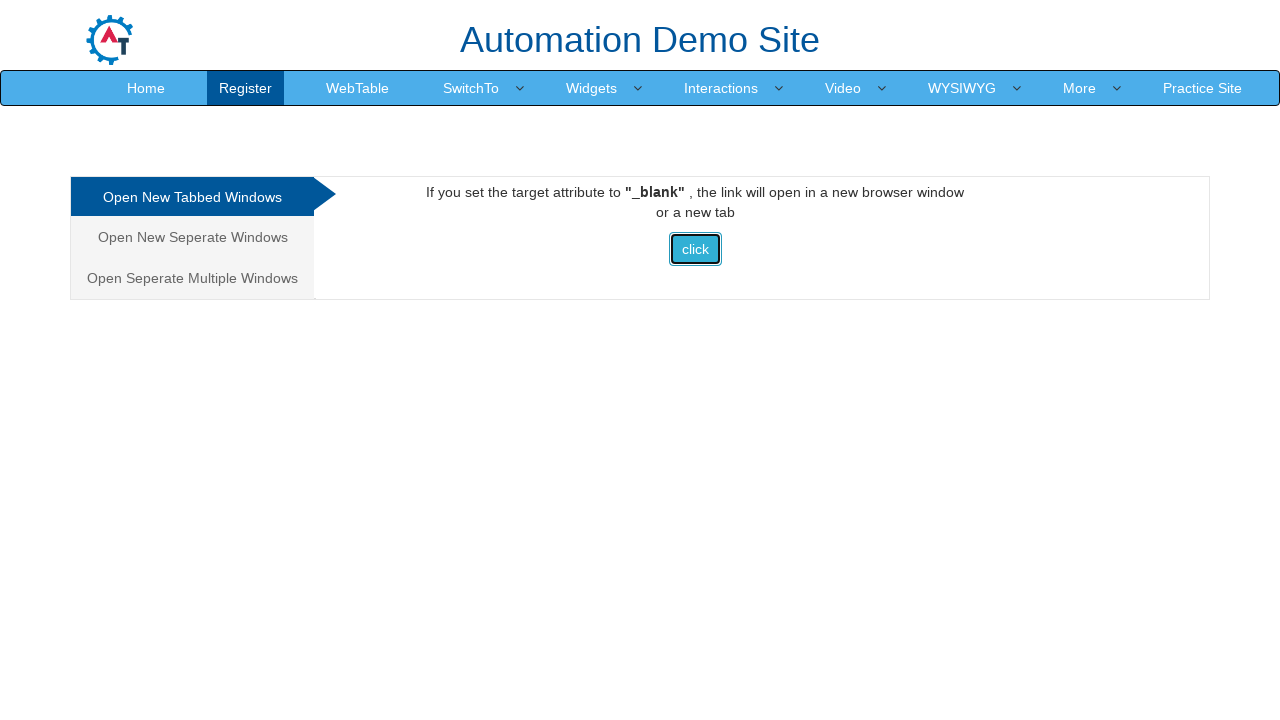

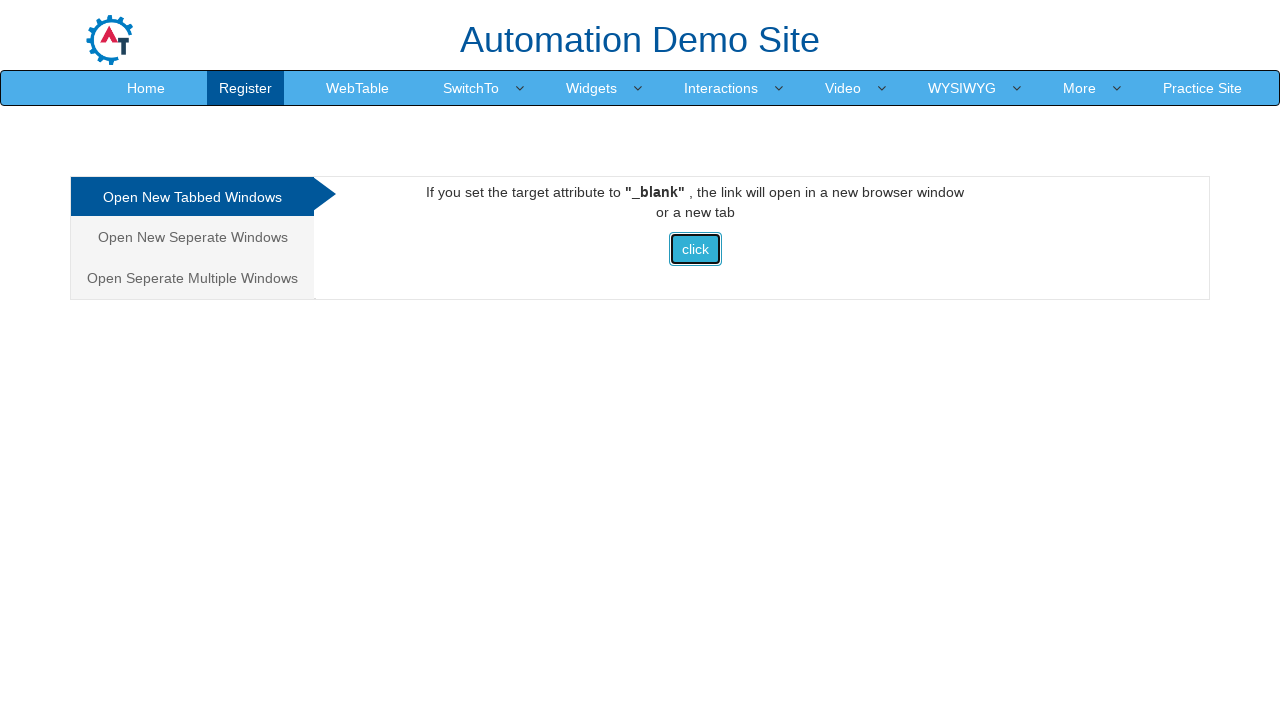